Tests JavaScript prompt alert functionality by clicking the prompt button, entering text into the alert, and verifying the result is displayed correctly on the page

Starting URL: https://the-internet.herokuapp.com/javascript_alerts

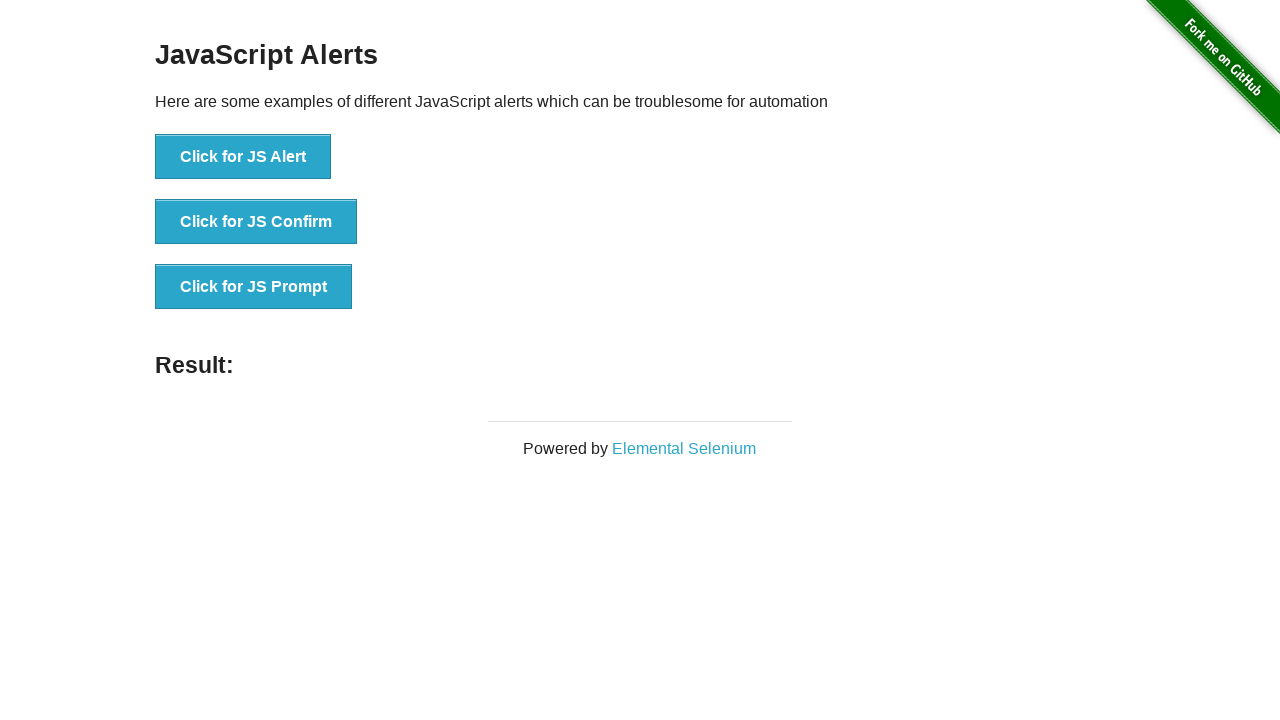

Clicked JS Prompt button to trigger alert at (254, 287) on xpath=//button[text()='Click for JS Prompt']
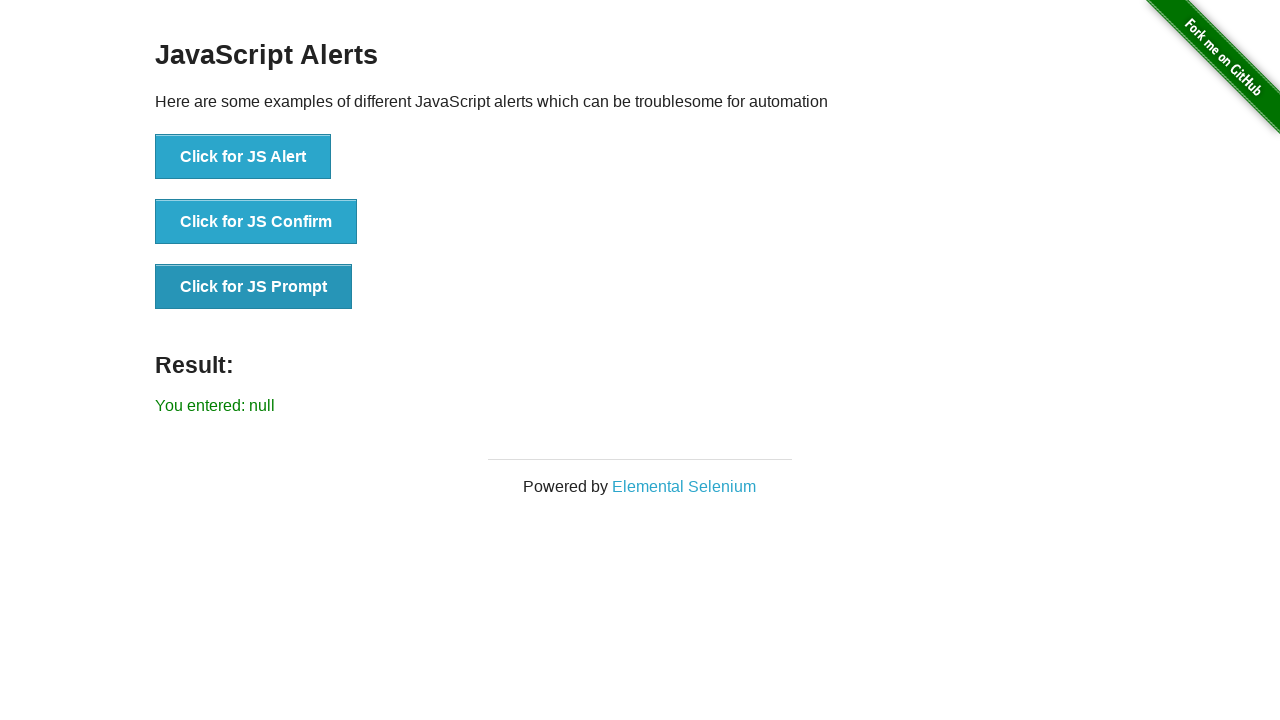

Set up dialog handler to accept prompt with test input
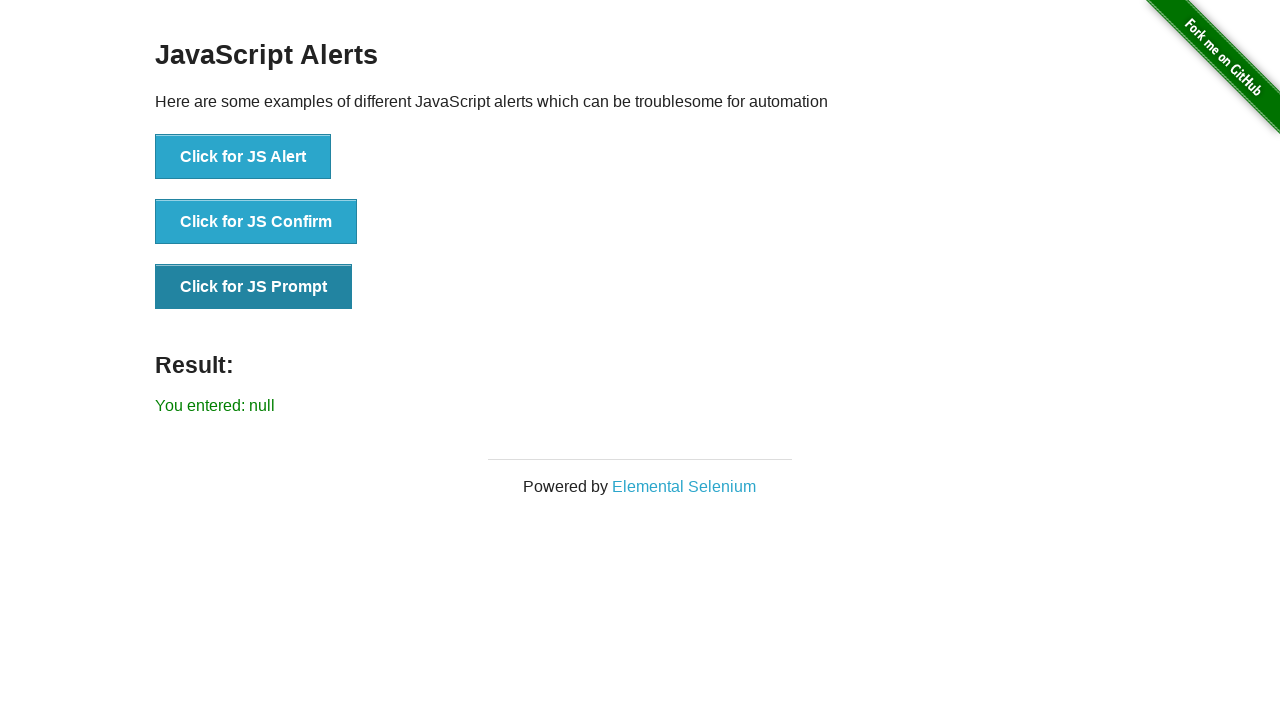

Clicked JS Prompt button again to trigger dialog with handler active at (254, 287) on xpath=//button[text()='Click for JS Prompt']
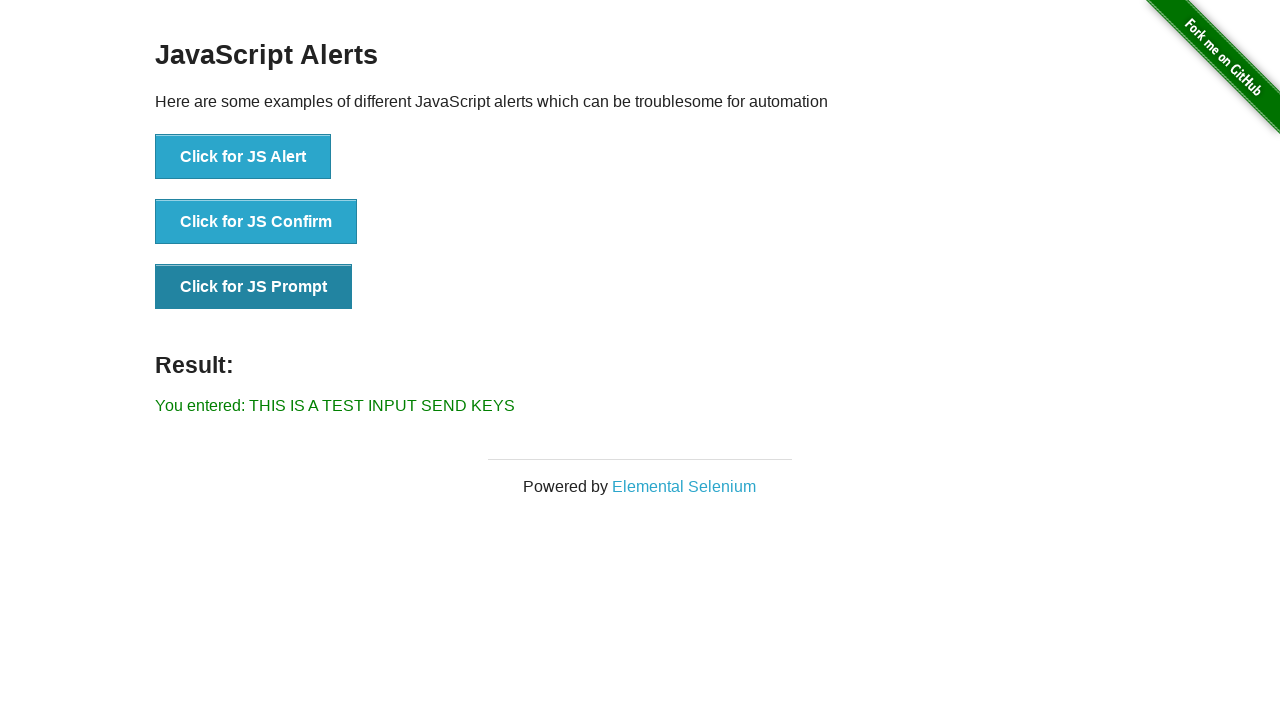

Result element loaded on page
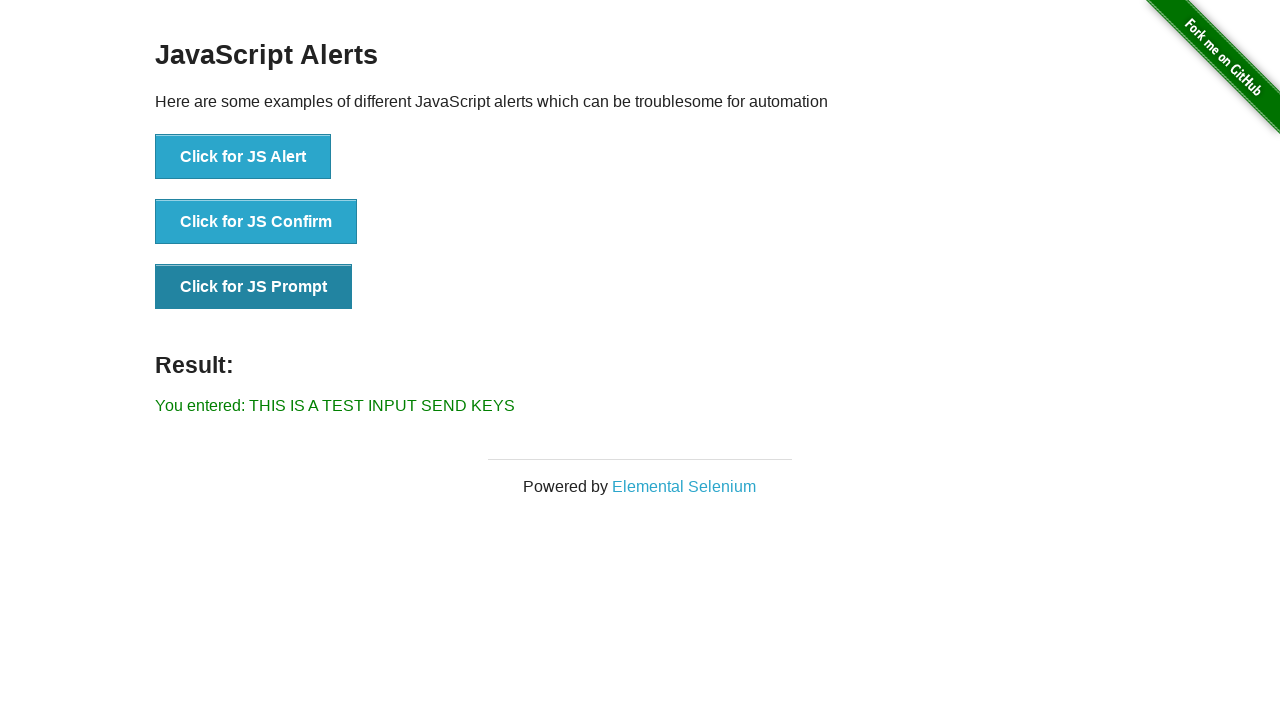

Retrieved result text from page
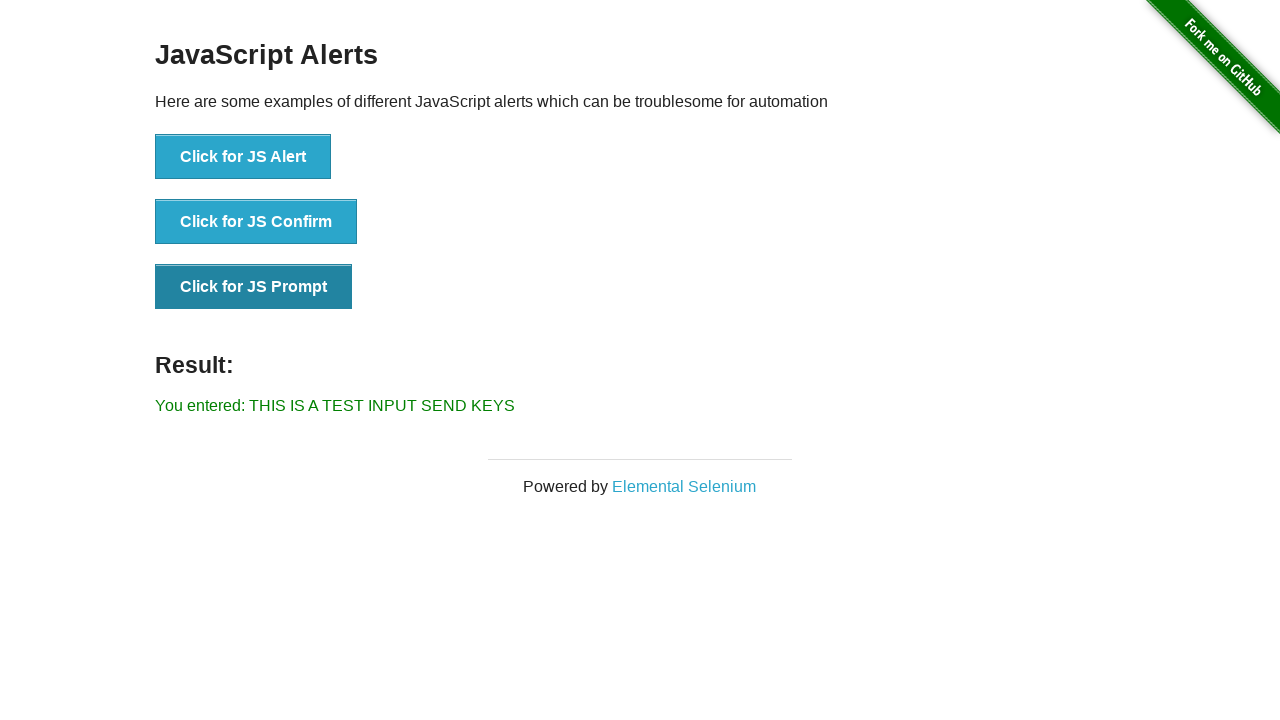

Verified result text matches expected value: 'You entered: THIS IS A TEST INPUT SEND KEYS'
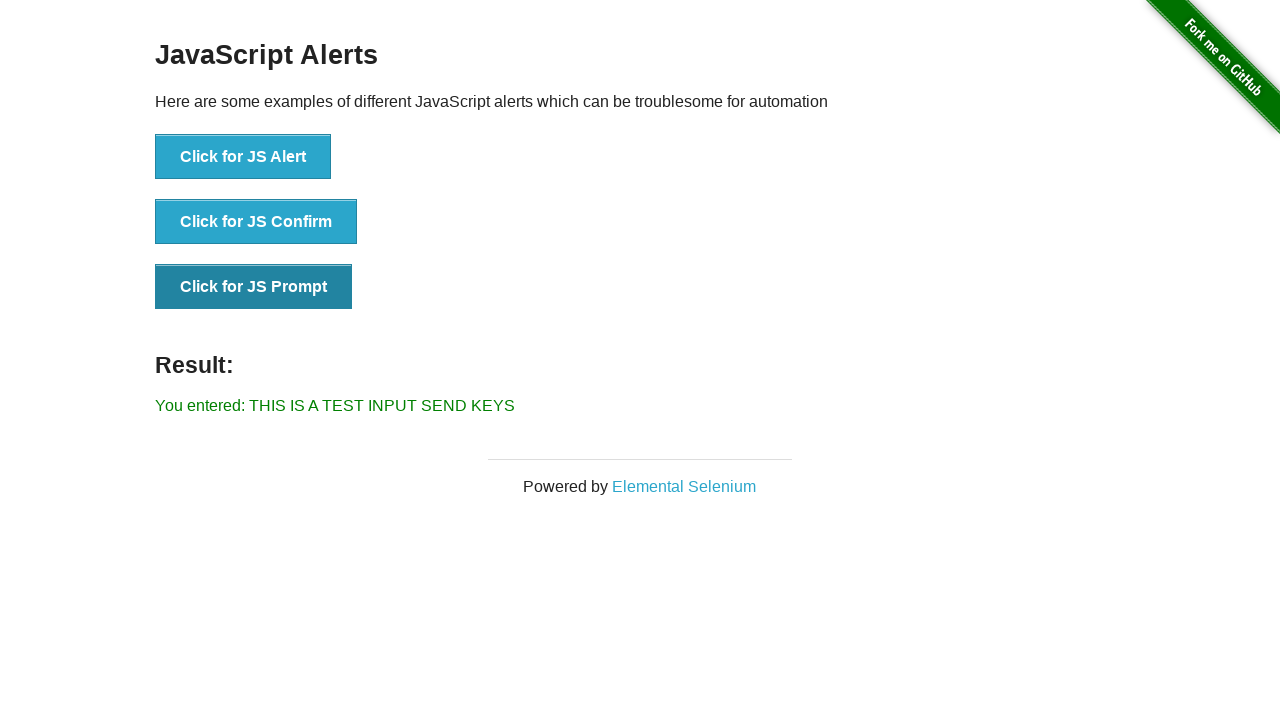

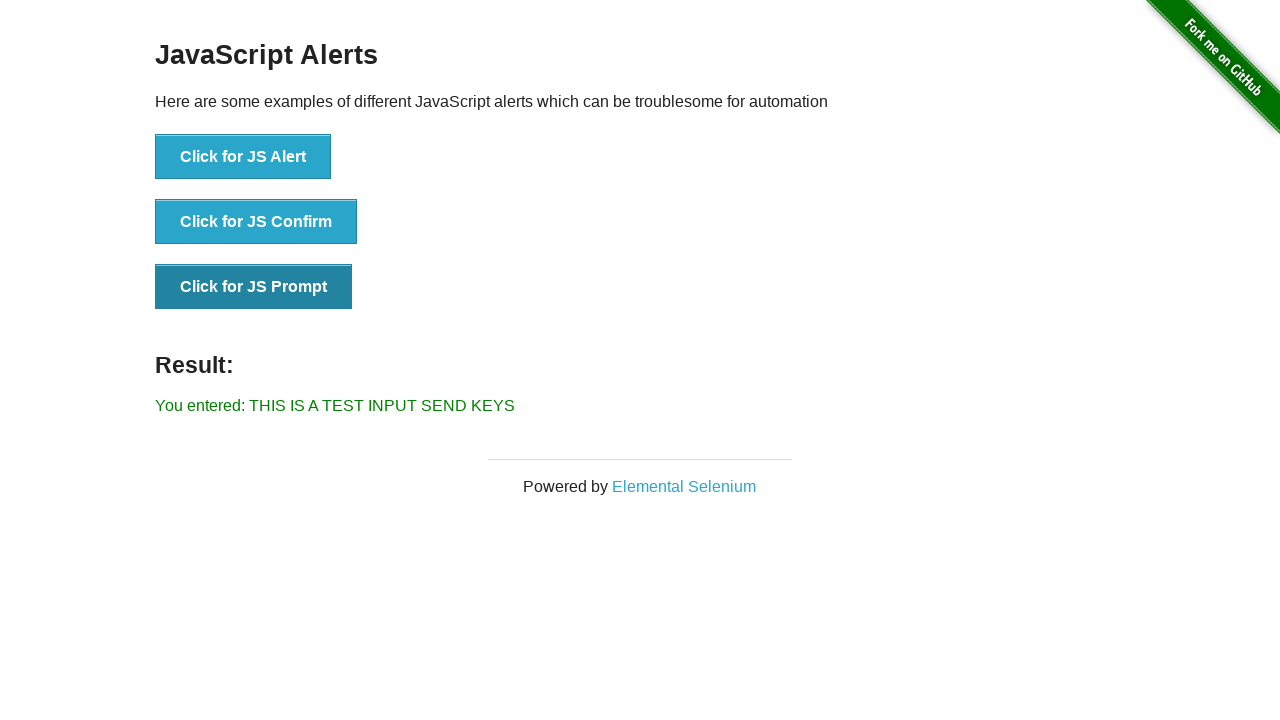